Tests alert dialog interactions by triggering alerts, reading their text, and accepting/dismissing them

Starting URL: https://rahulshettyacademy.com/AutomationPractice/

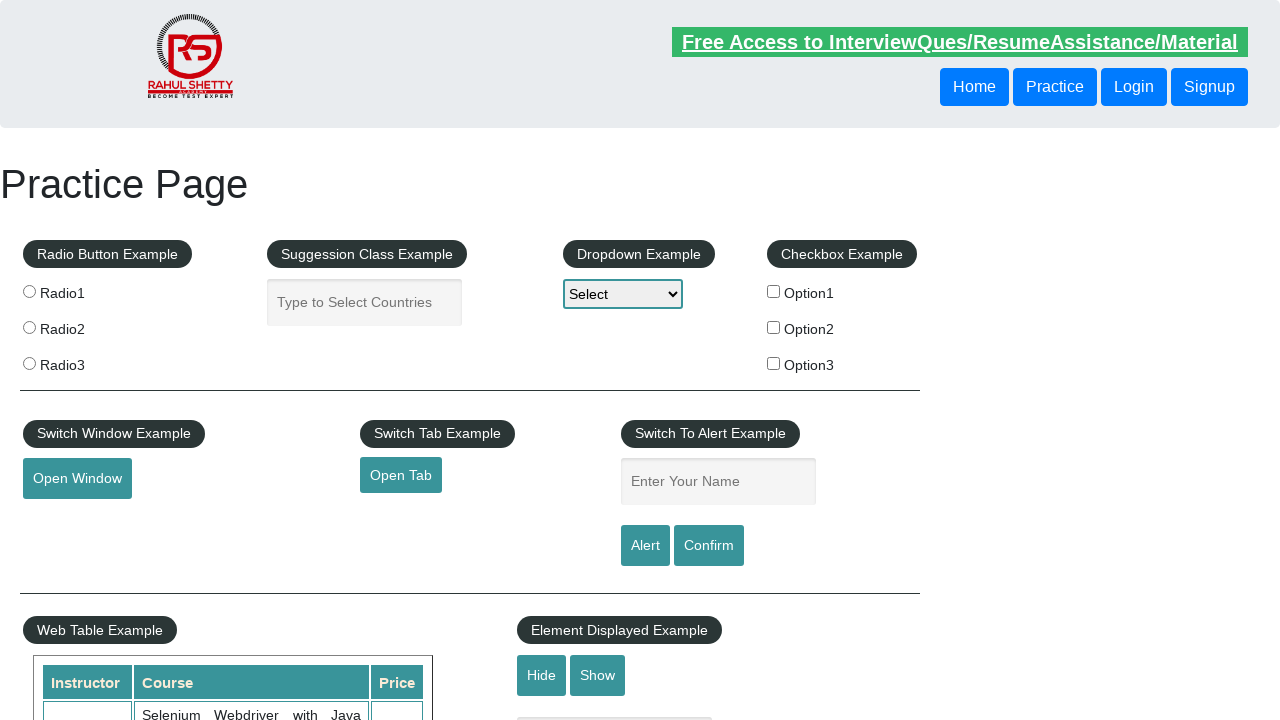

Filled name field with 'Joey' on #name
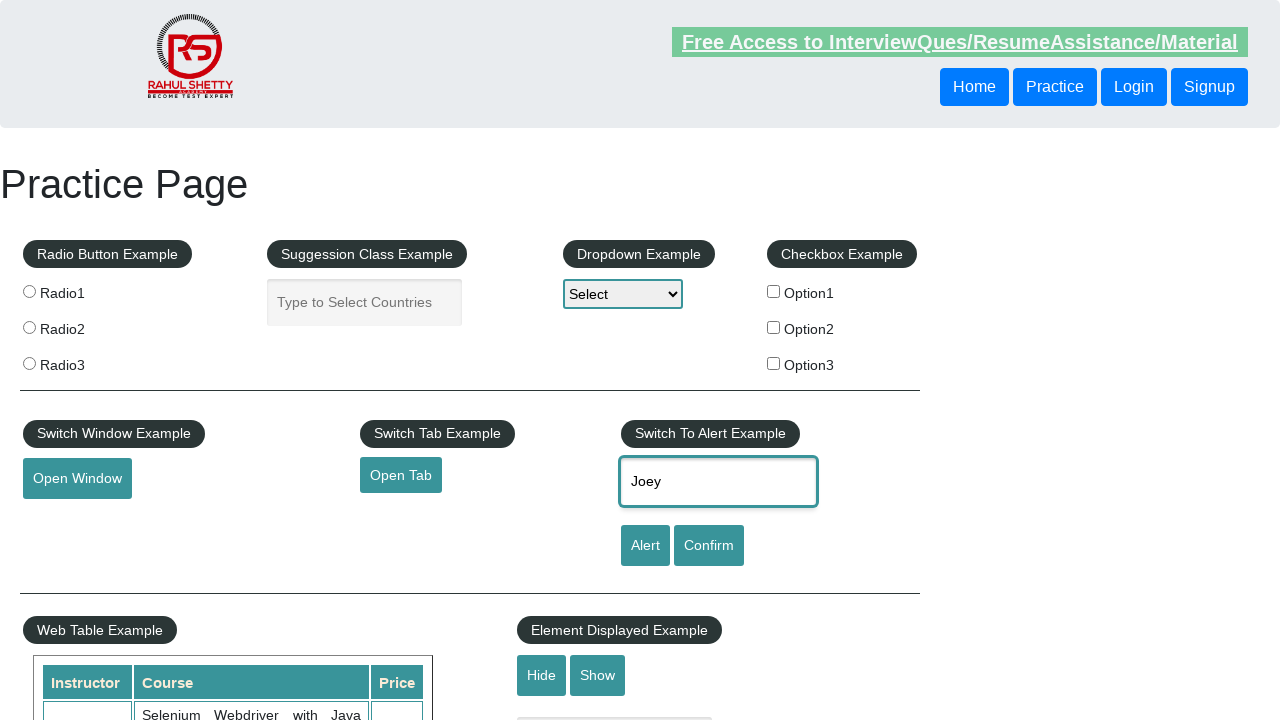

Clicked alert button to trigger alert dialog at (645, 546) on #alertbtn
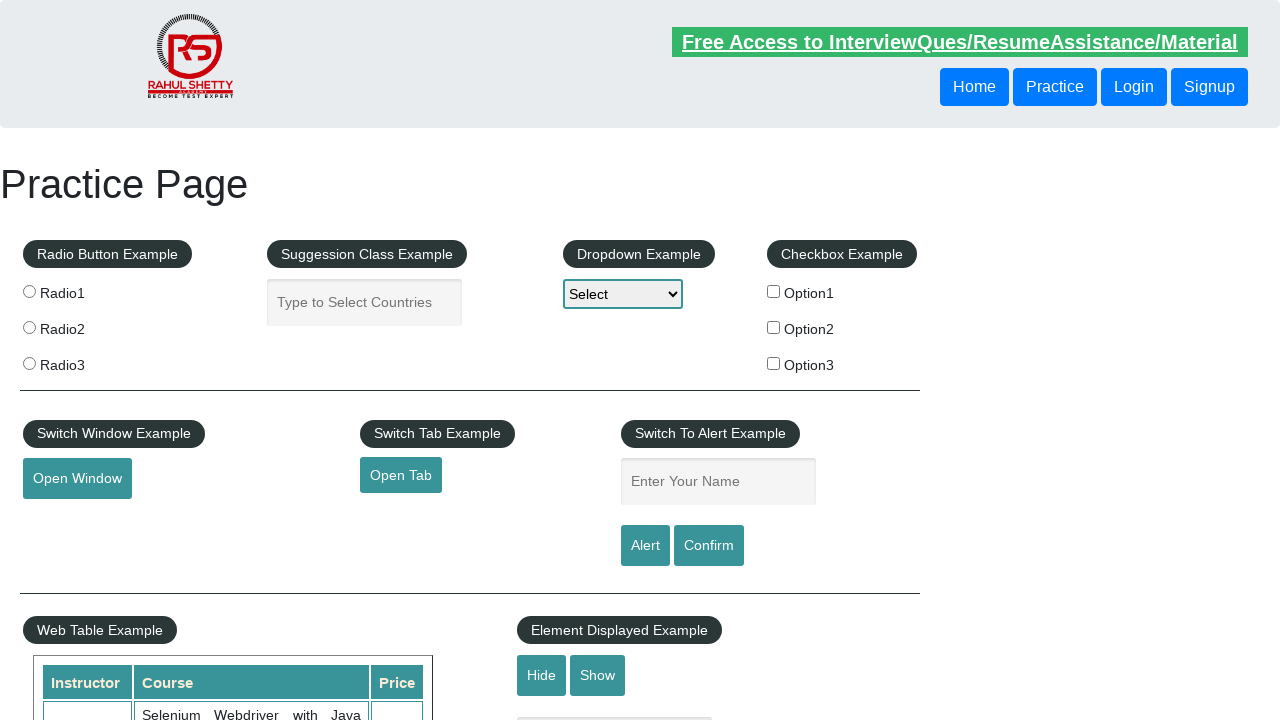

Alert dialog accepted
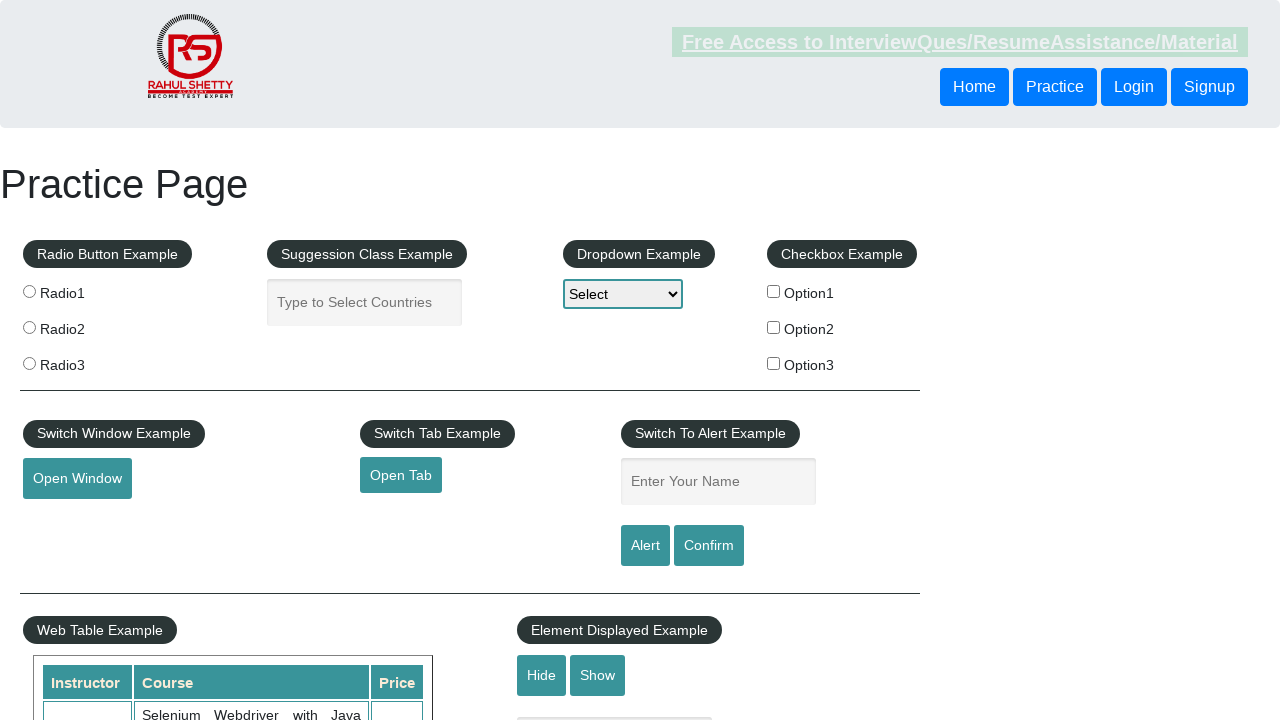

Filled name field with 'Joey' again on #name
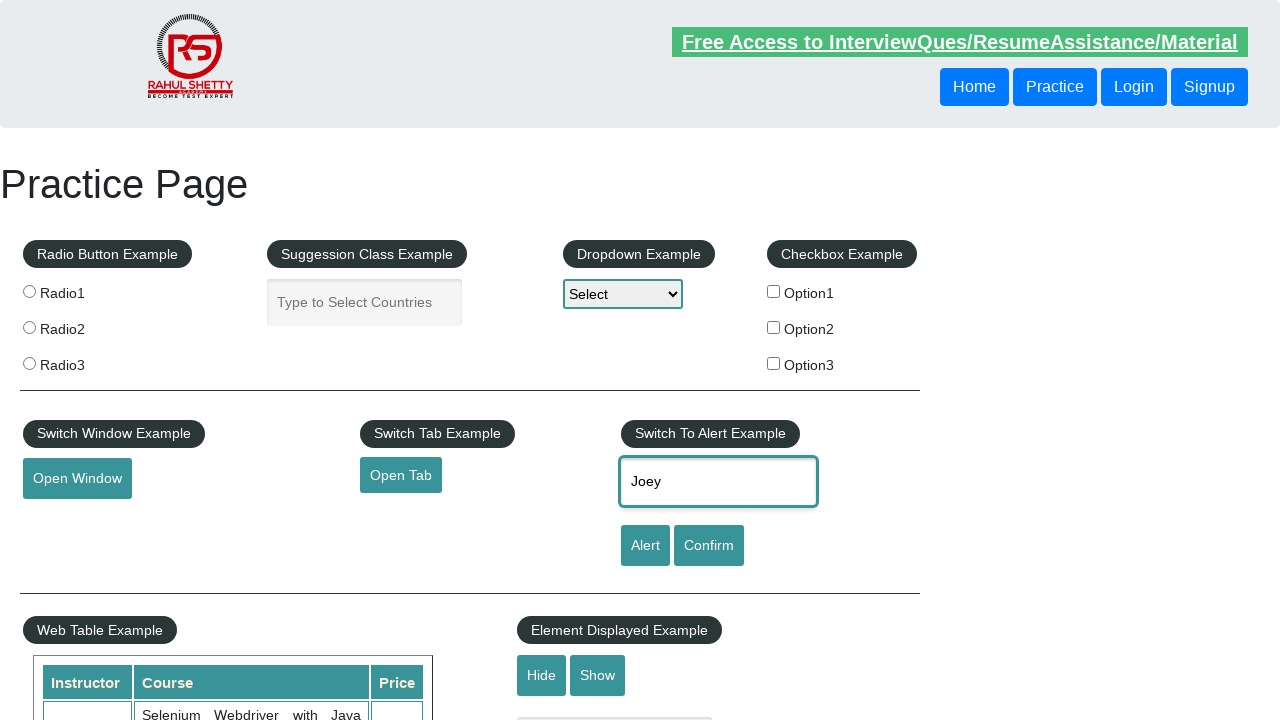

Clicked confirm button to trigger confirm dialog at (709, 546) on #confirmbtn
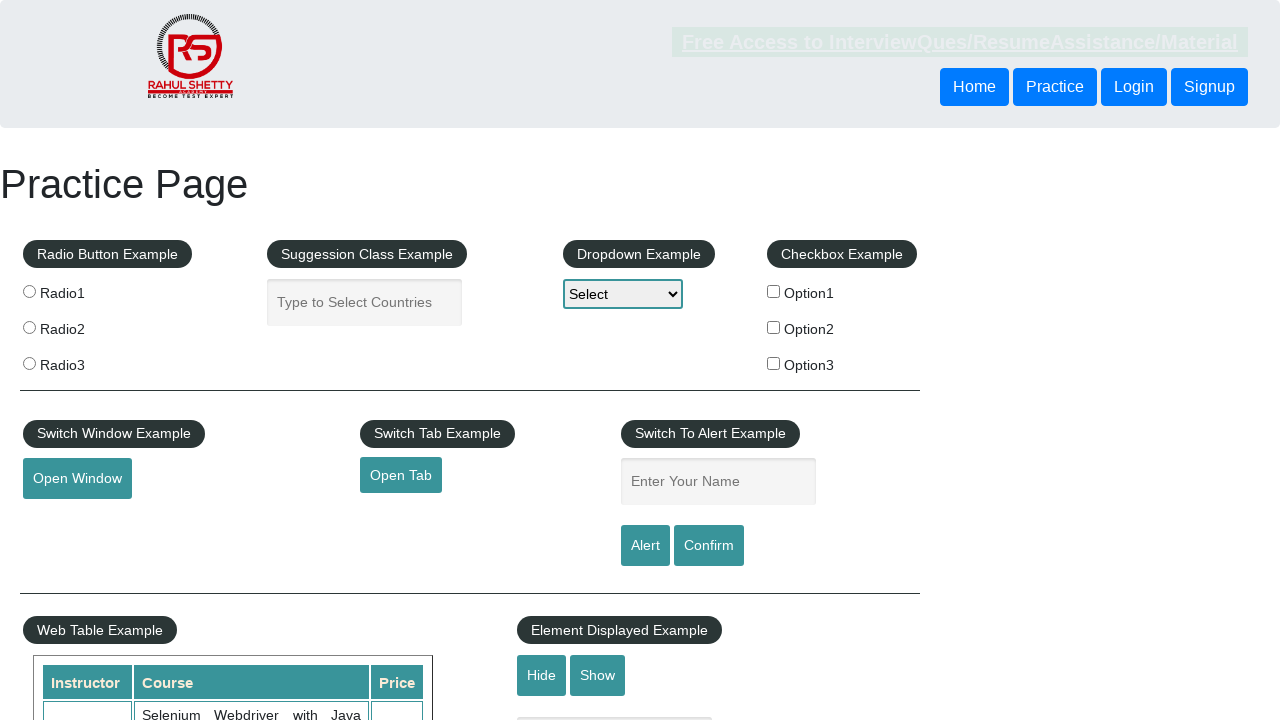

Confirm dialog dismissed
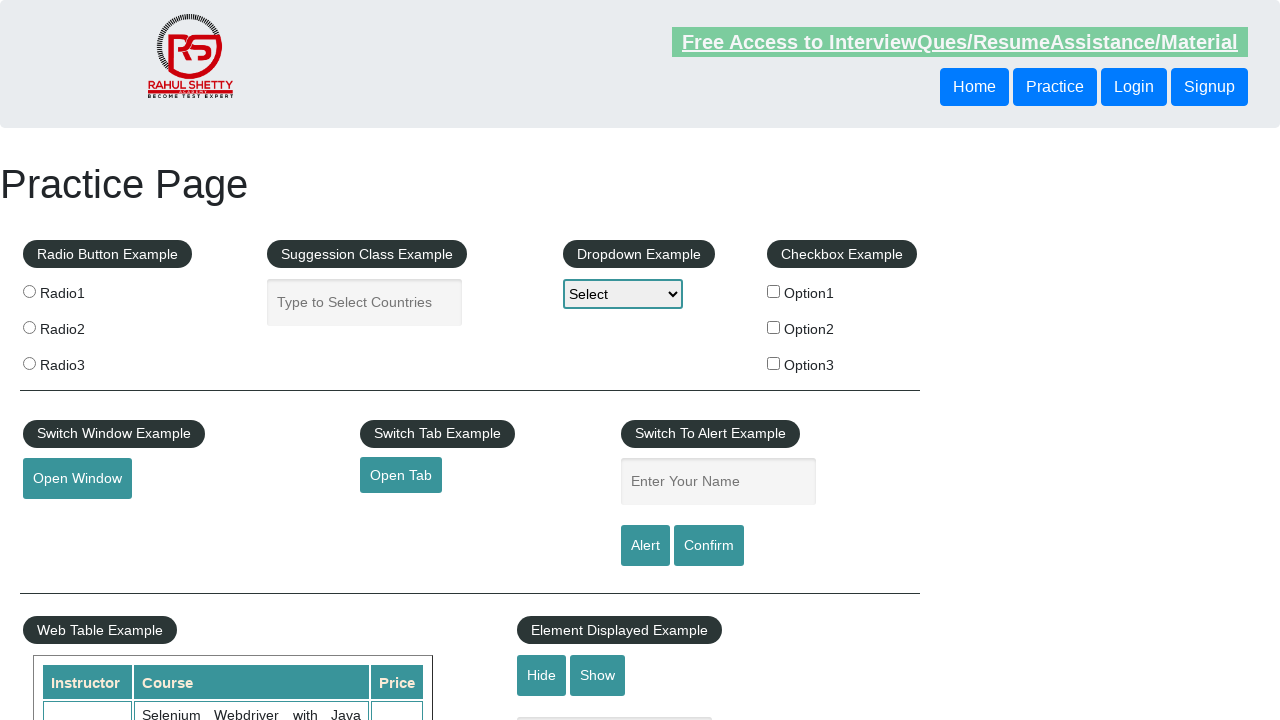

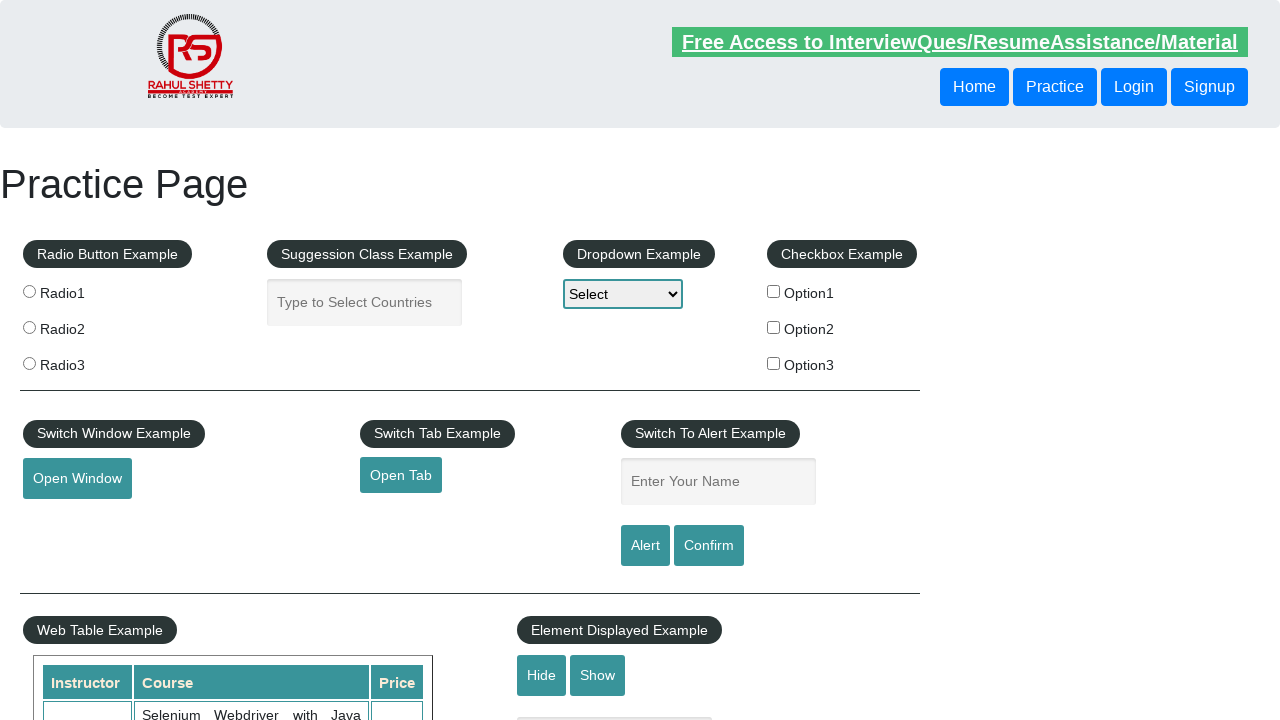